Tests creating multiple female rap names and verifies that previous names remain visible on the page

Starting URL: https://www.myrapname.com

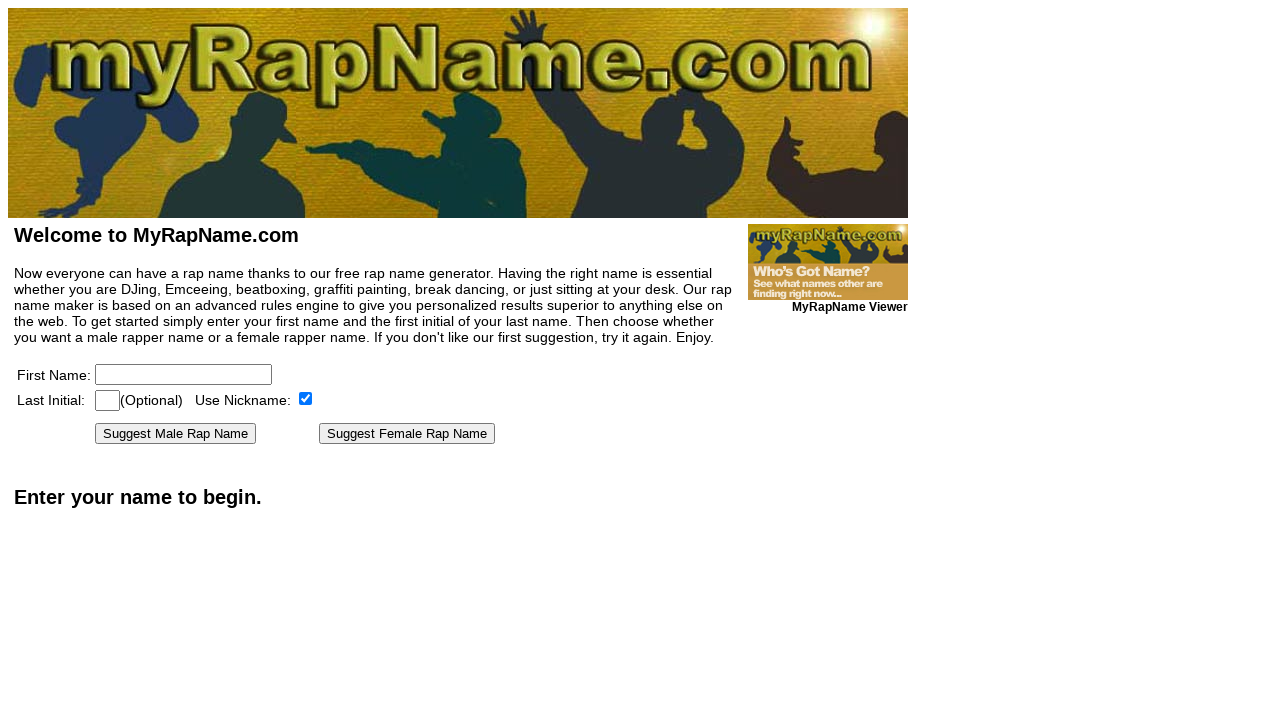

Page loaded and network idle state reached
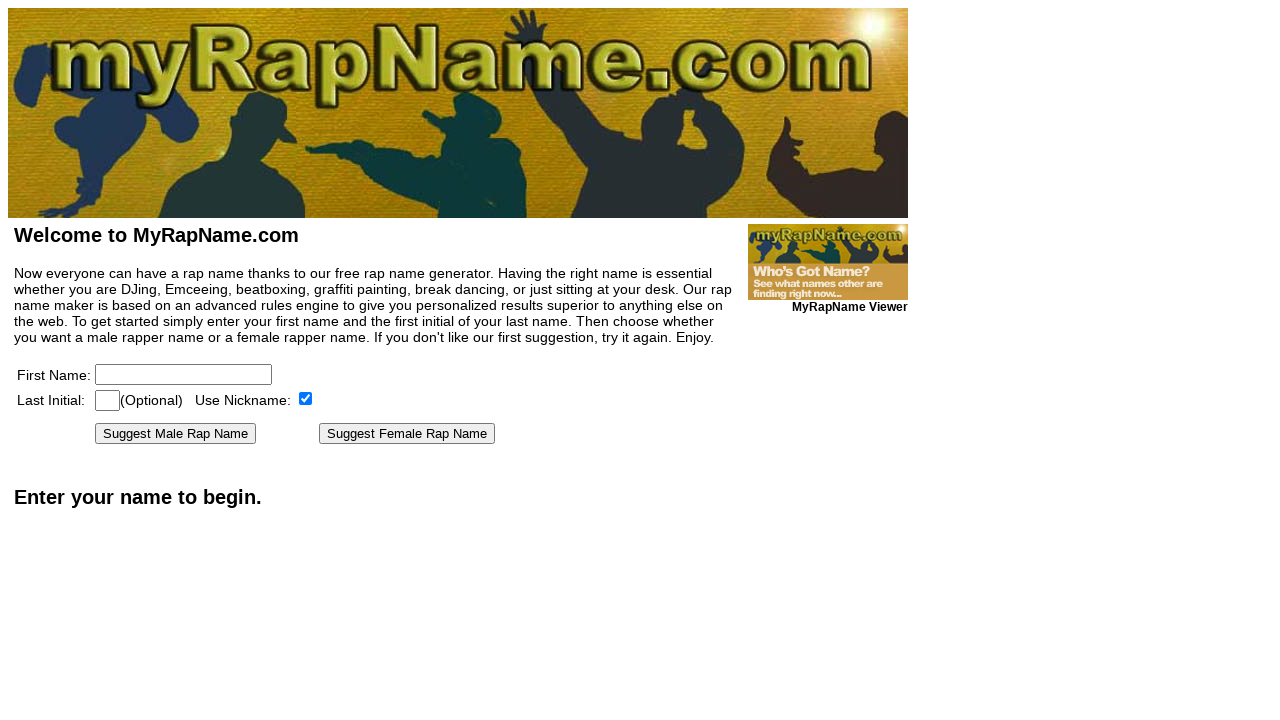

Filled firstname field with 'Loretta' on [name=firstname]
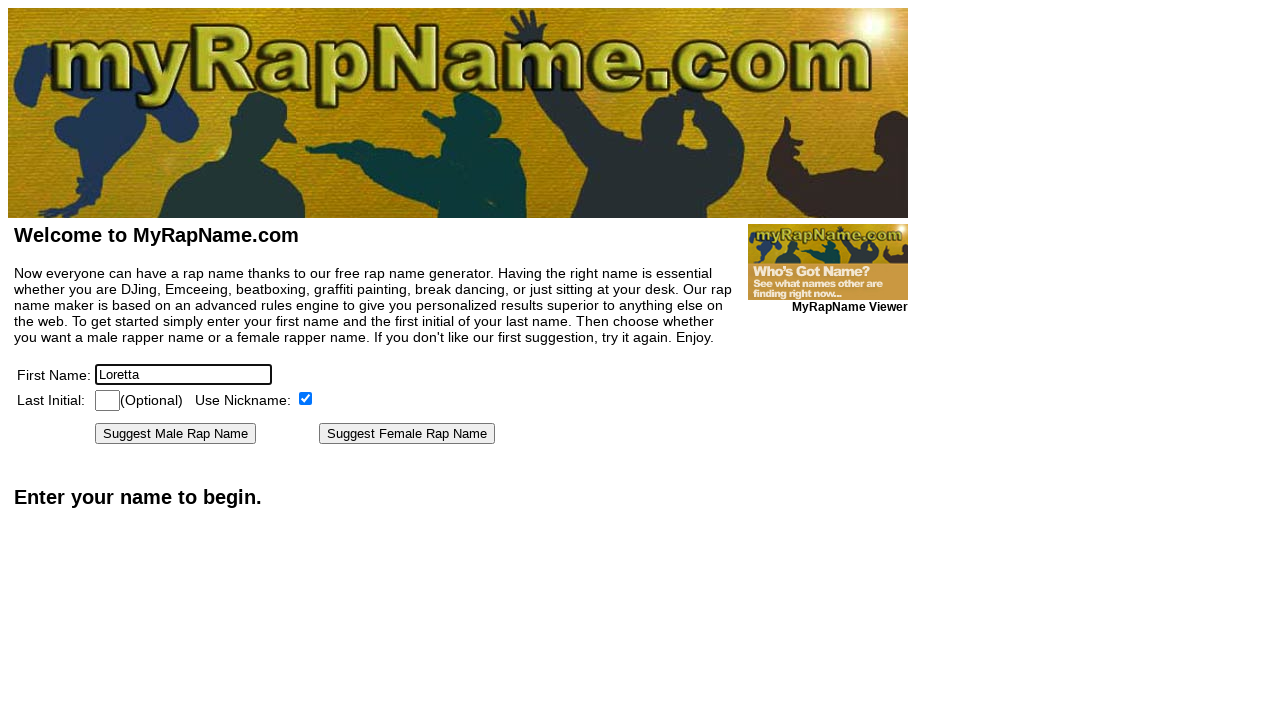

Filled lastinitial field with 'X' on [name=lastinitial]
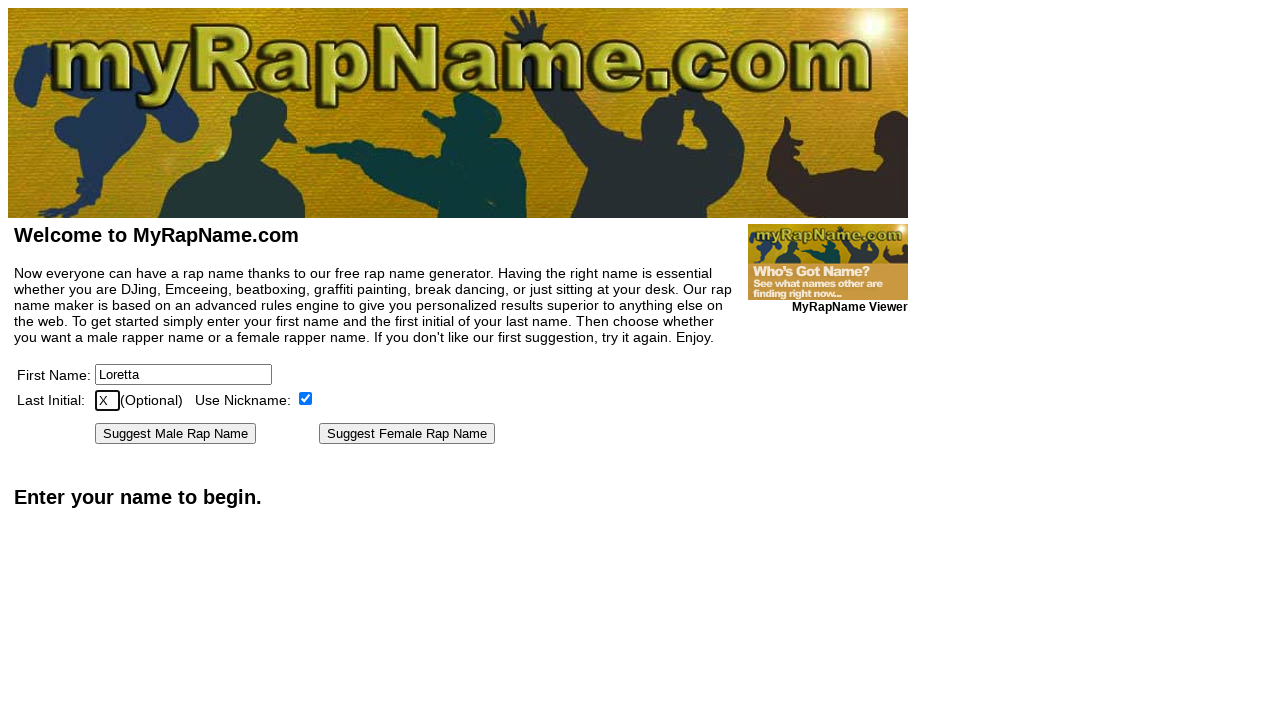

Clicked 'Suggest Female Rap Name' button for first name at (407, 434) on text=Suggest Female Rap Name
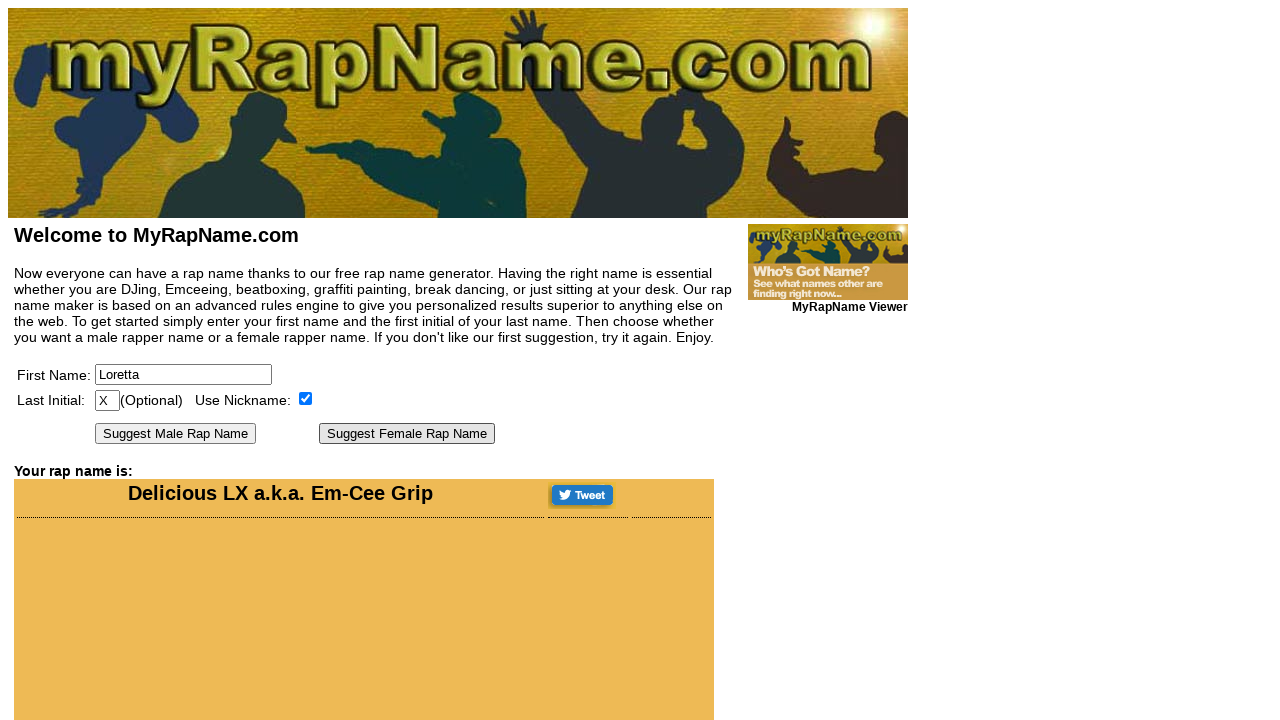

First female rap name result appeared on page
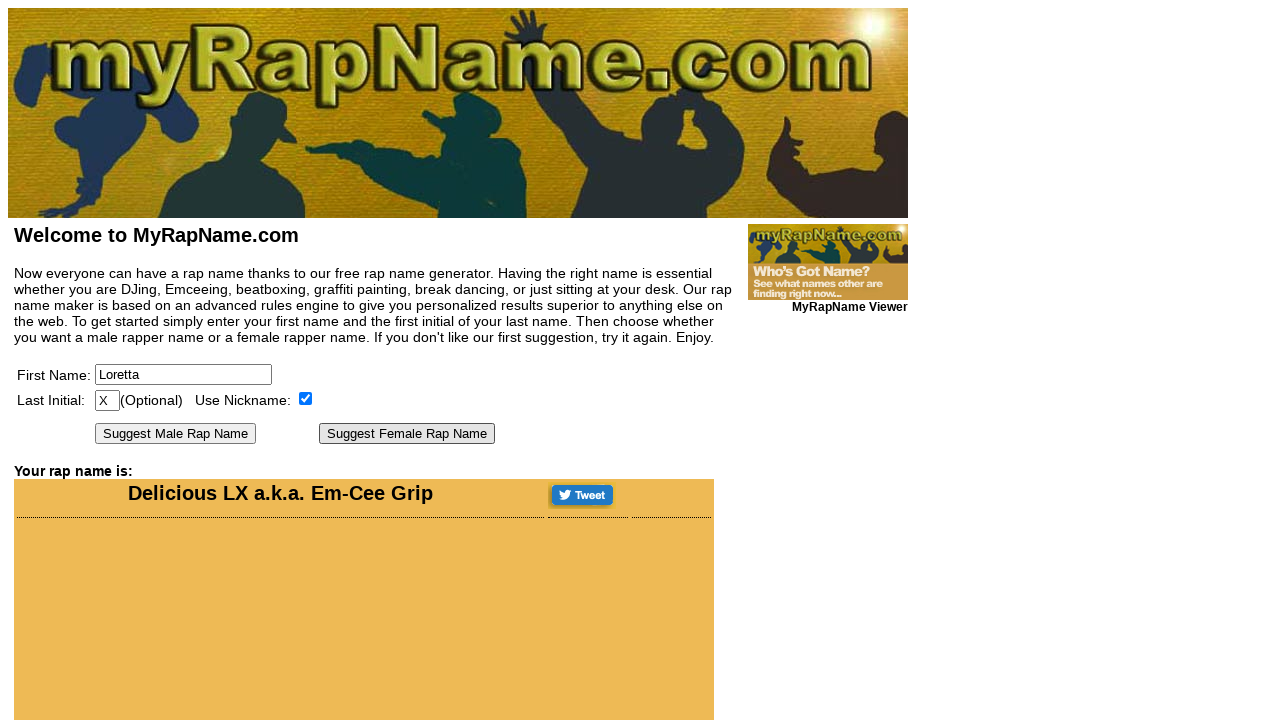

Filled firstname field with 'Henrietta' on [name=firstname]
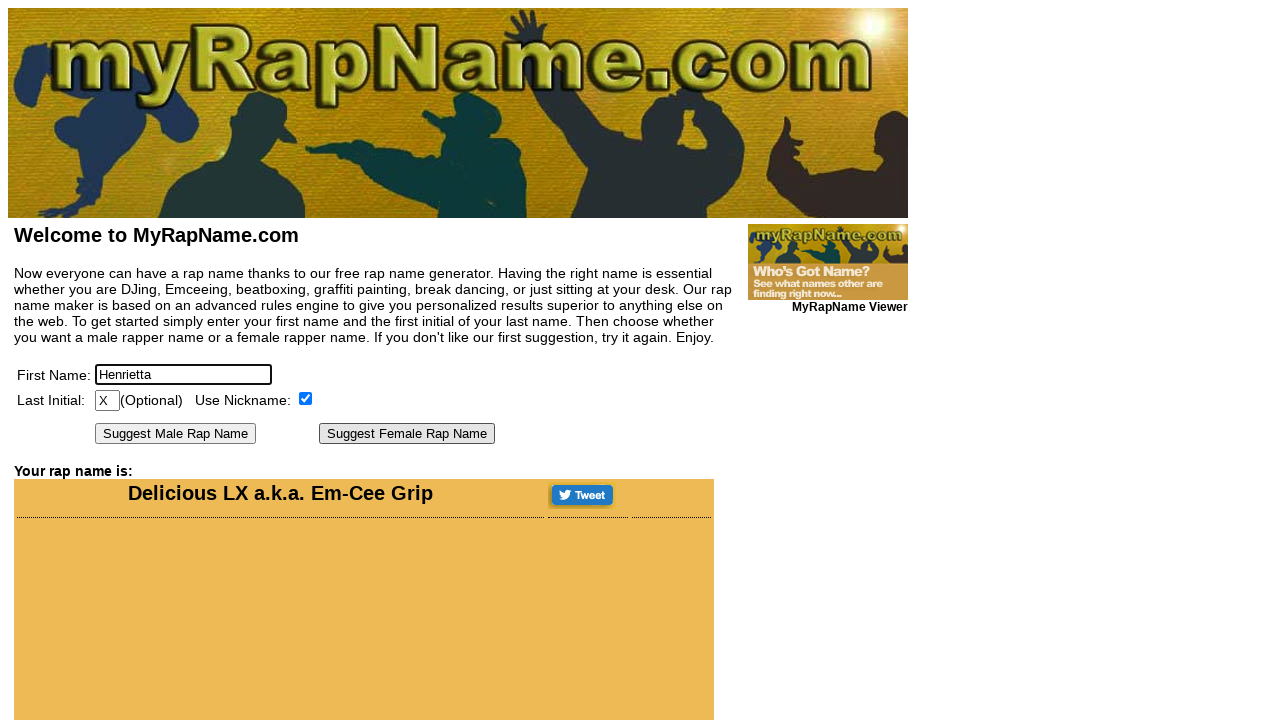

Filled lastinitial field with 'P' on [name=lastinitial]
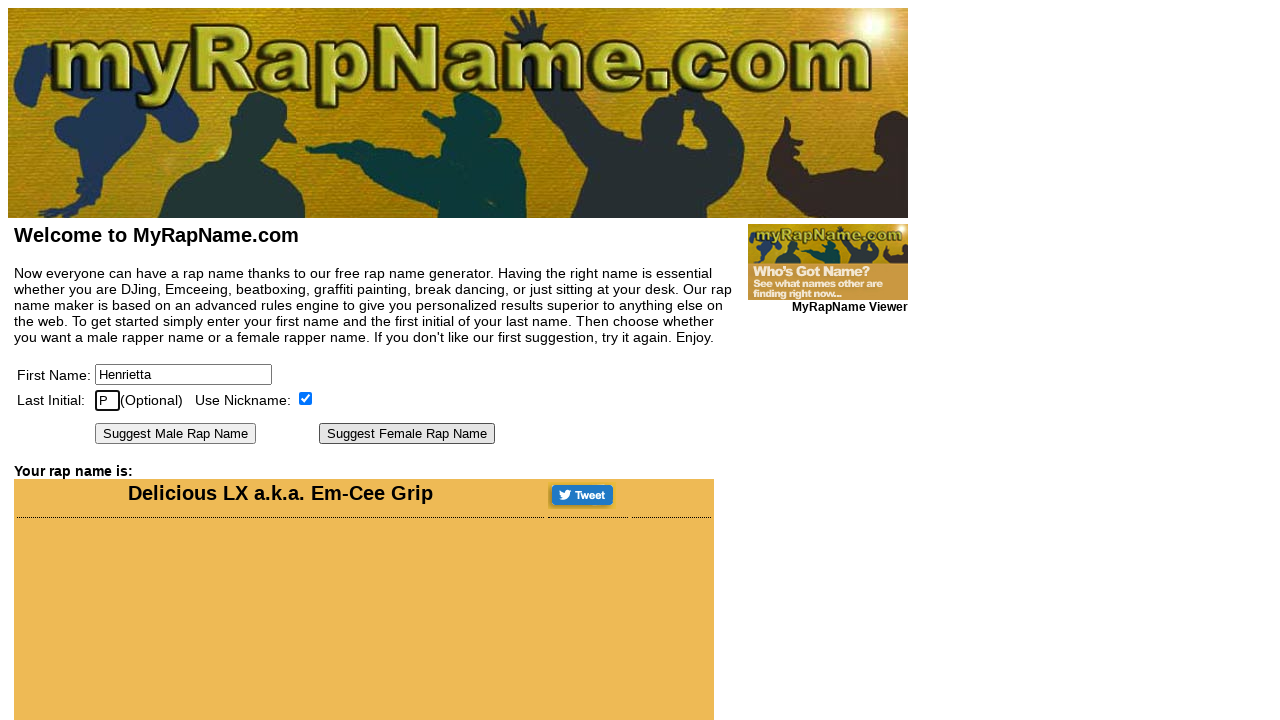

Clicked 'Suggest Female Rap Name' button for second name at (407, 434) on text=Suggest Female Rap Name
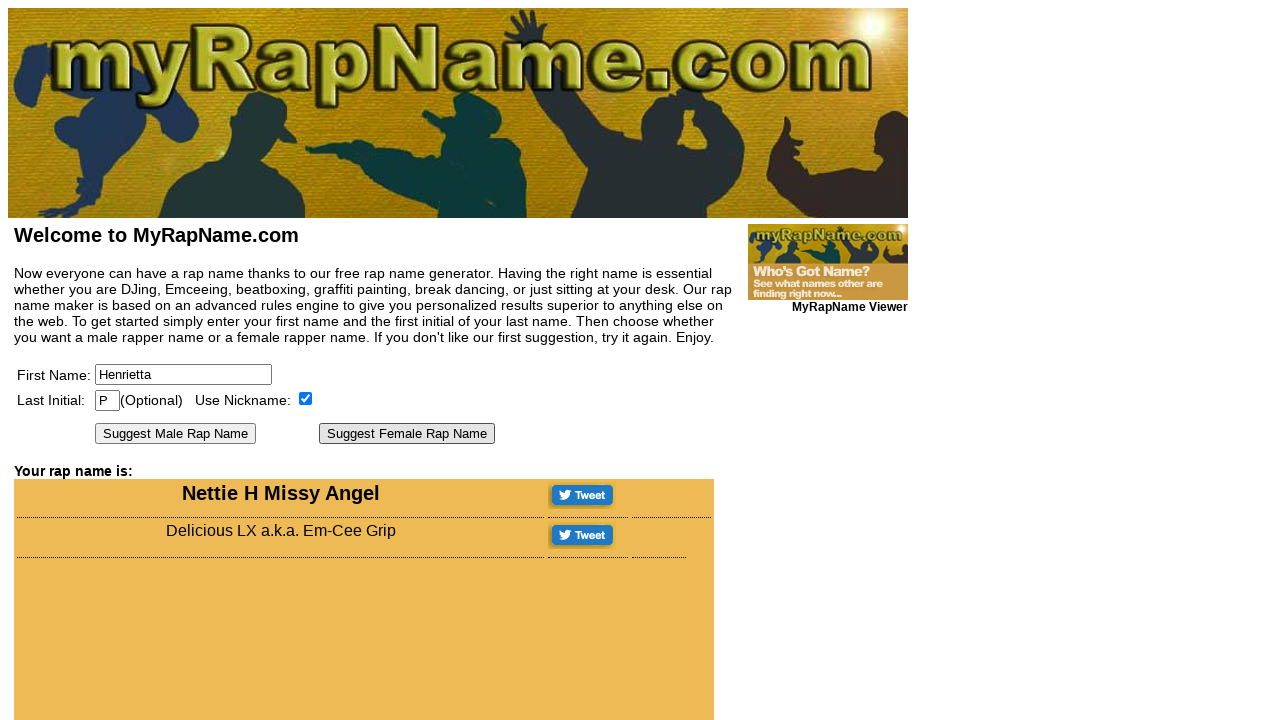

Second female rap name result appeared on page and previous names remain visible
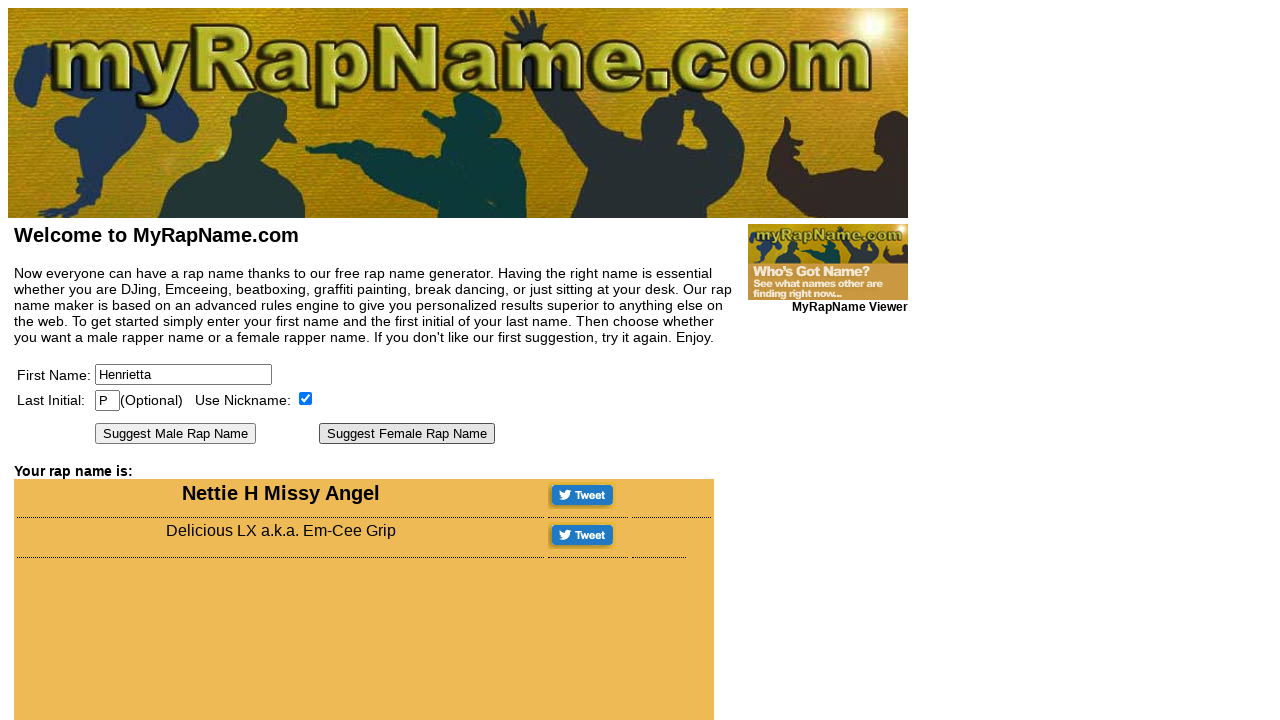

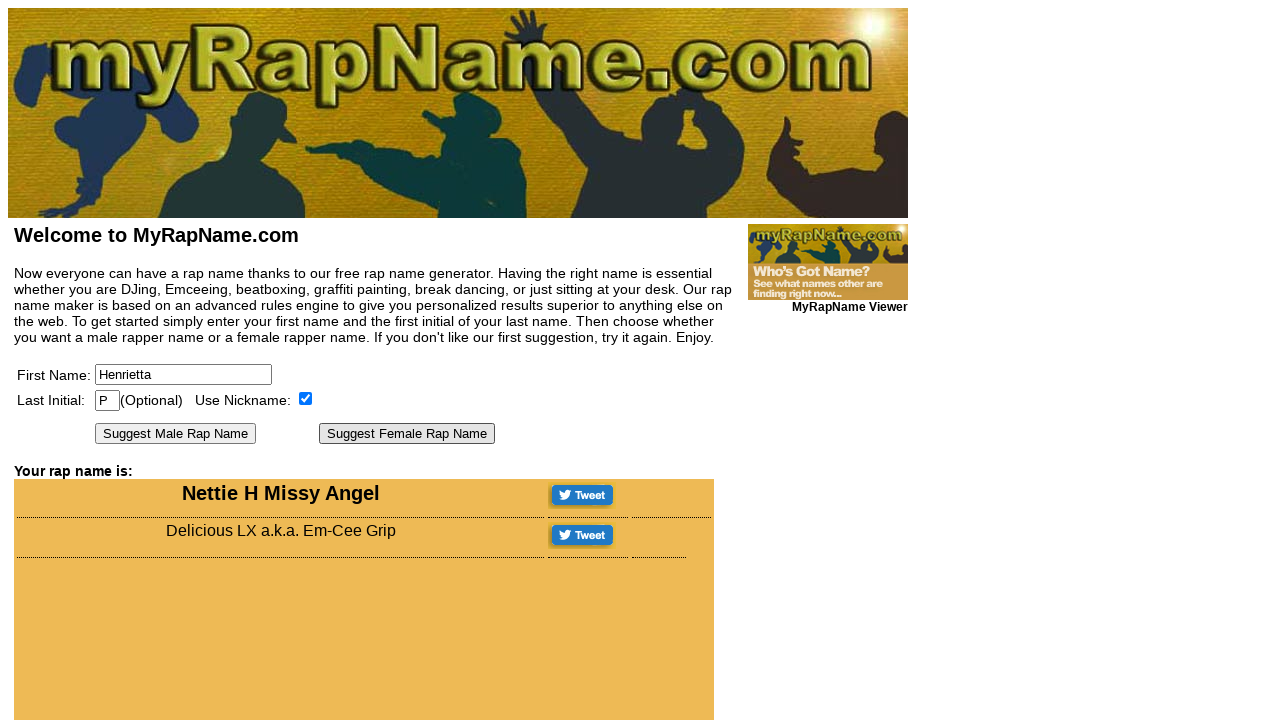